Simple test that navigates to Rahul Shetty Academy website and retrieves the page title and URL

Starting URL: https://rahulshettyacademy.com

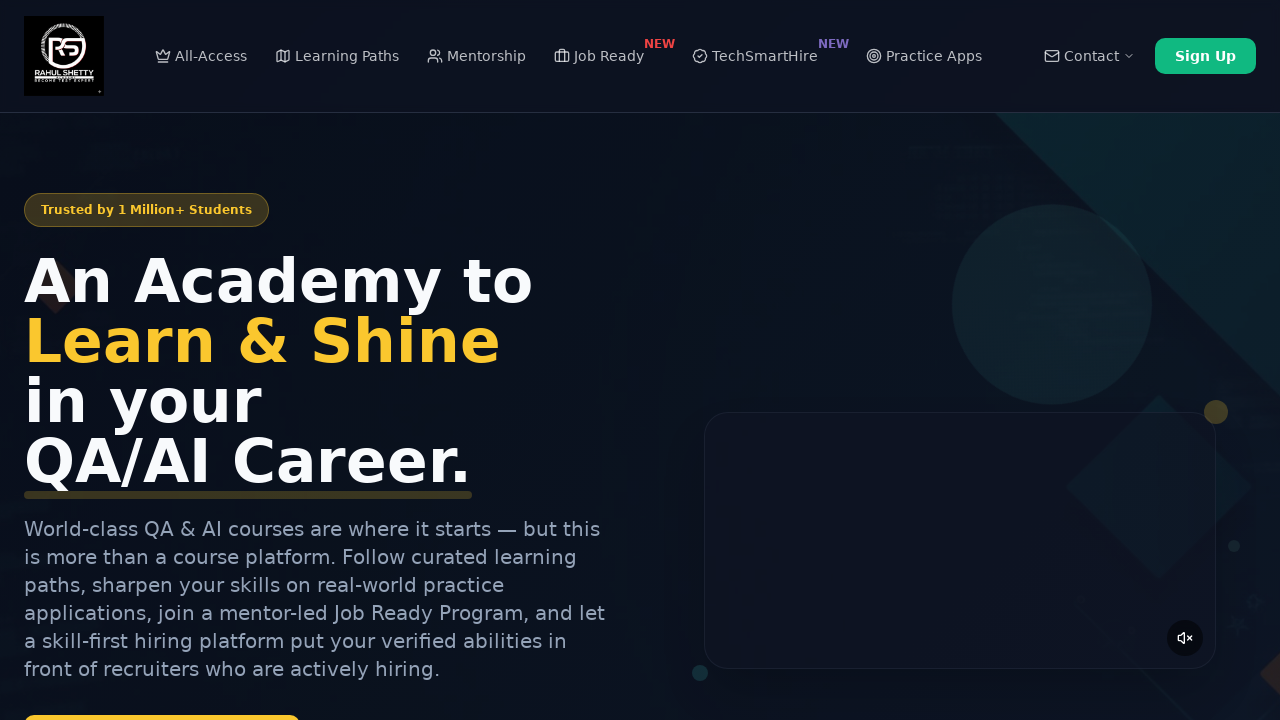

Navigated to Rahul Shetty Academy website
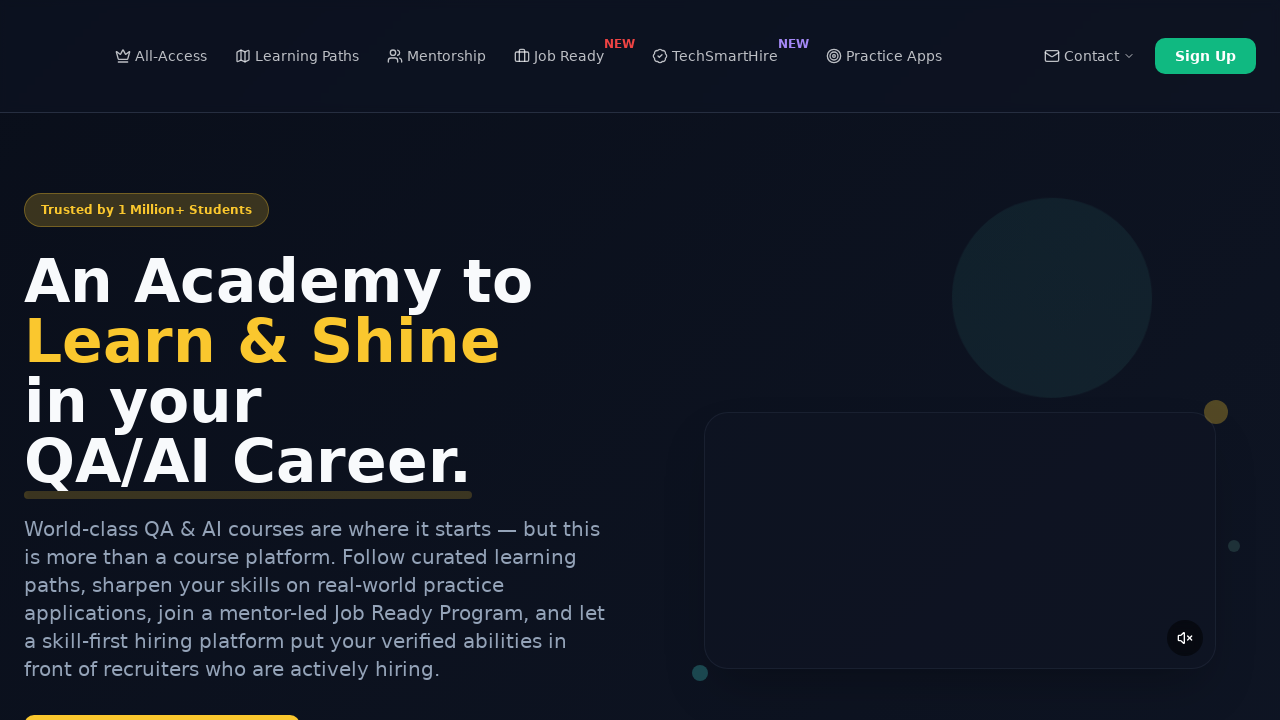

Retrieved page title: 'Rahul Shetty Academy | QA Automation, Playwright, AI Testing & Online Training'
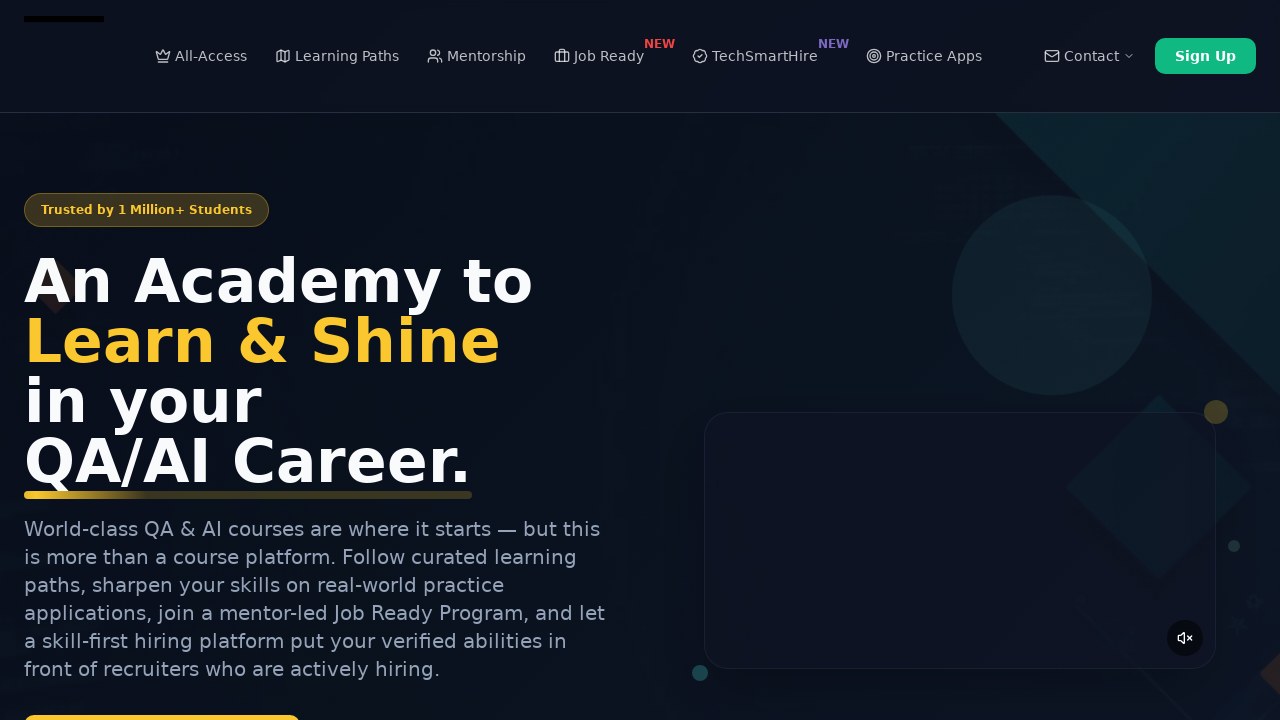

Retrieved current URL: 'https://rahulshettyacademy.com/'
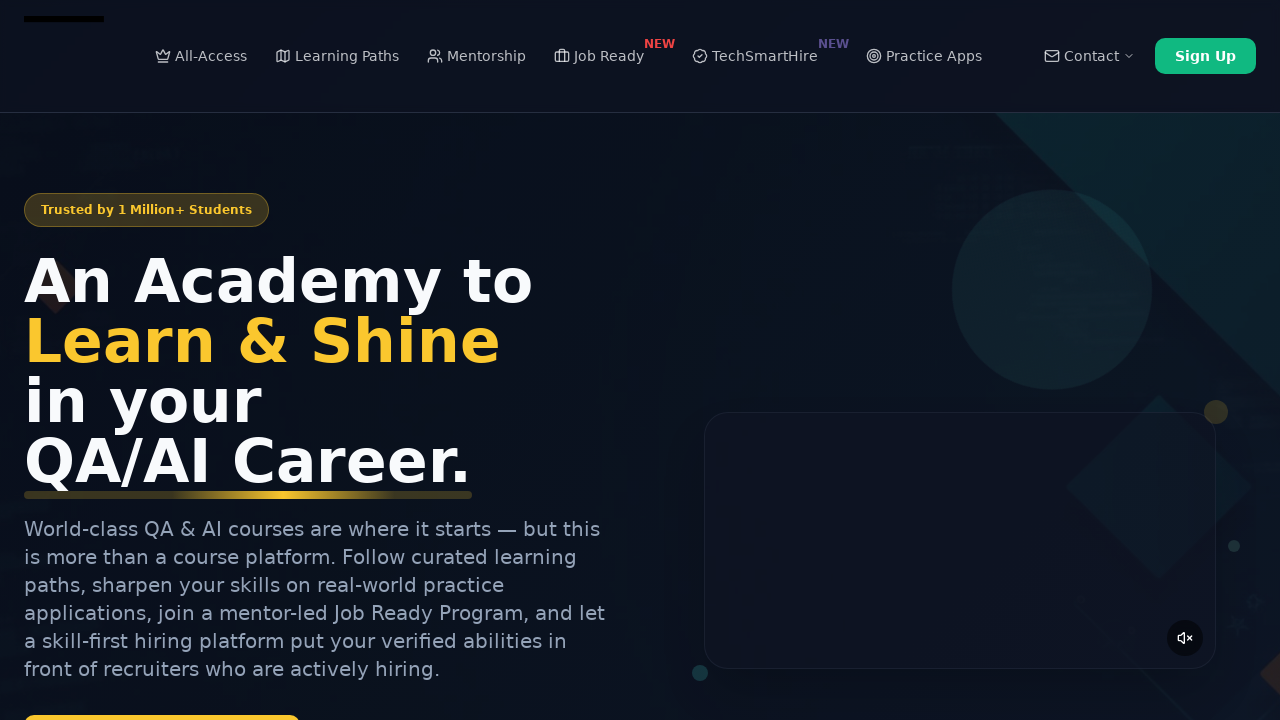

Printed page title to console
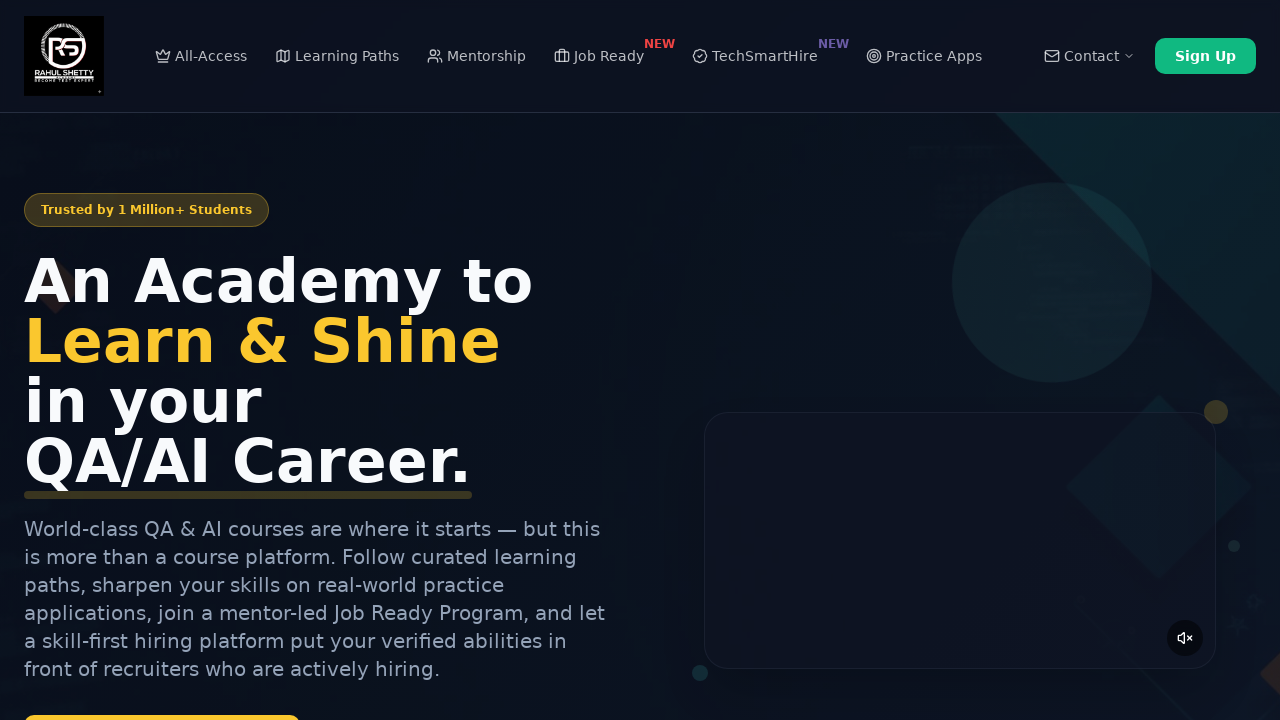

Printed current URL to console
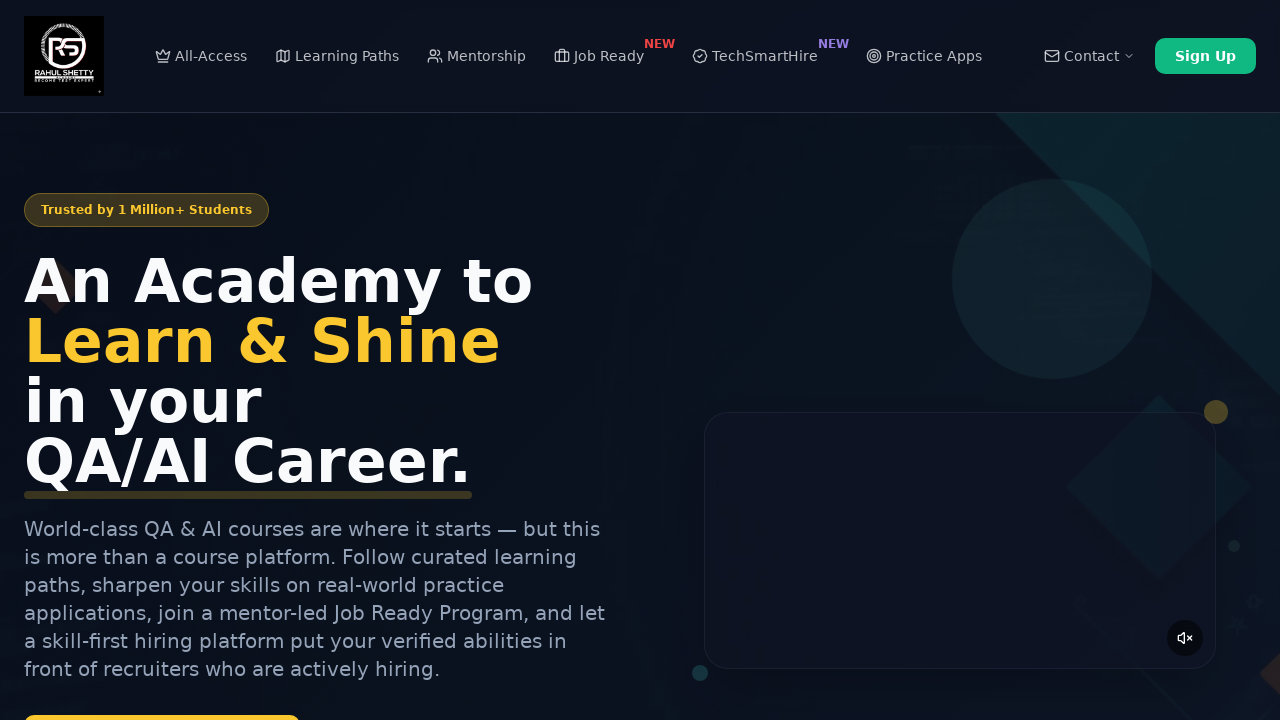

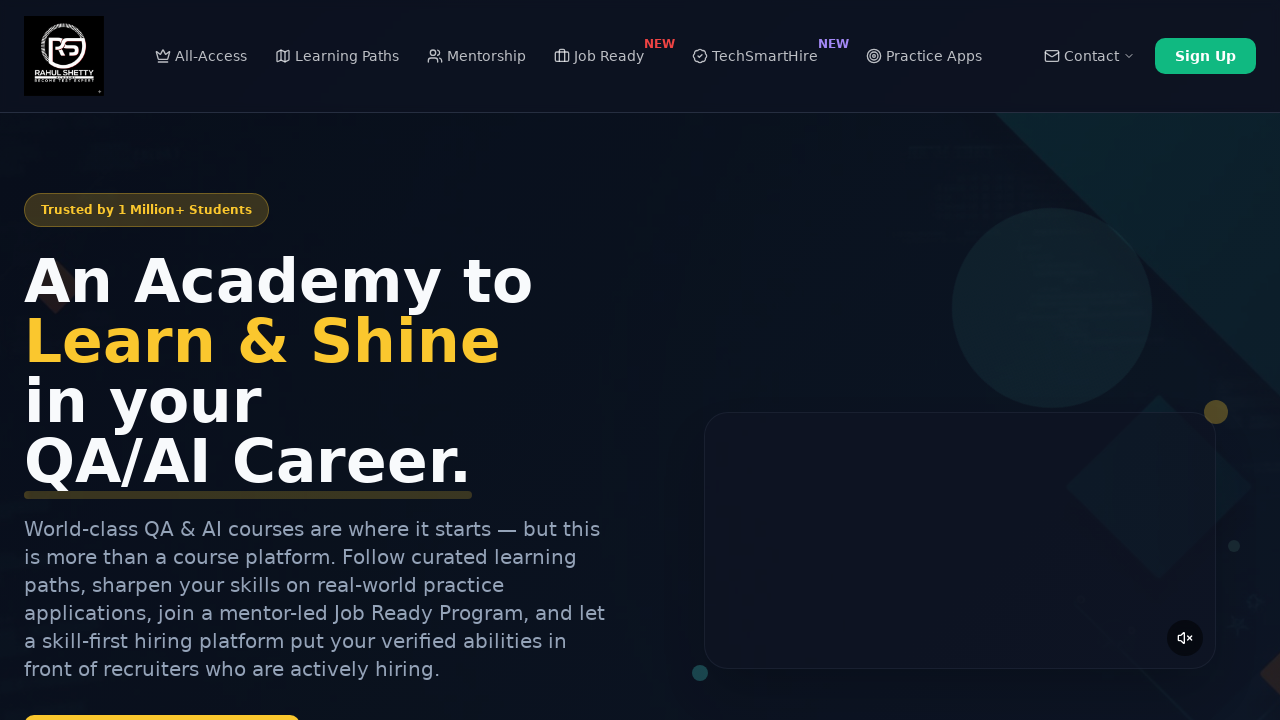